Tests a simple registration form by filling in email and password fields and submitting the form

Starting URL: https://rori4.github.io/selenium-practice/#/pages/practice/simple-registration

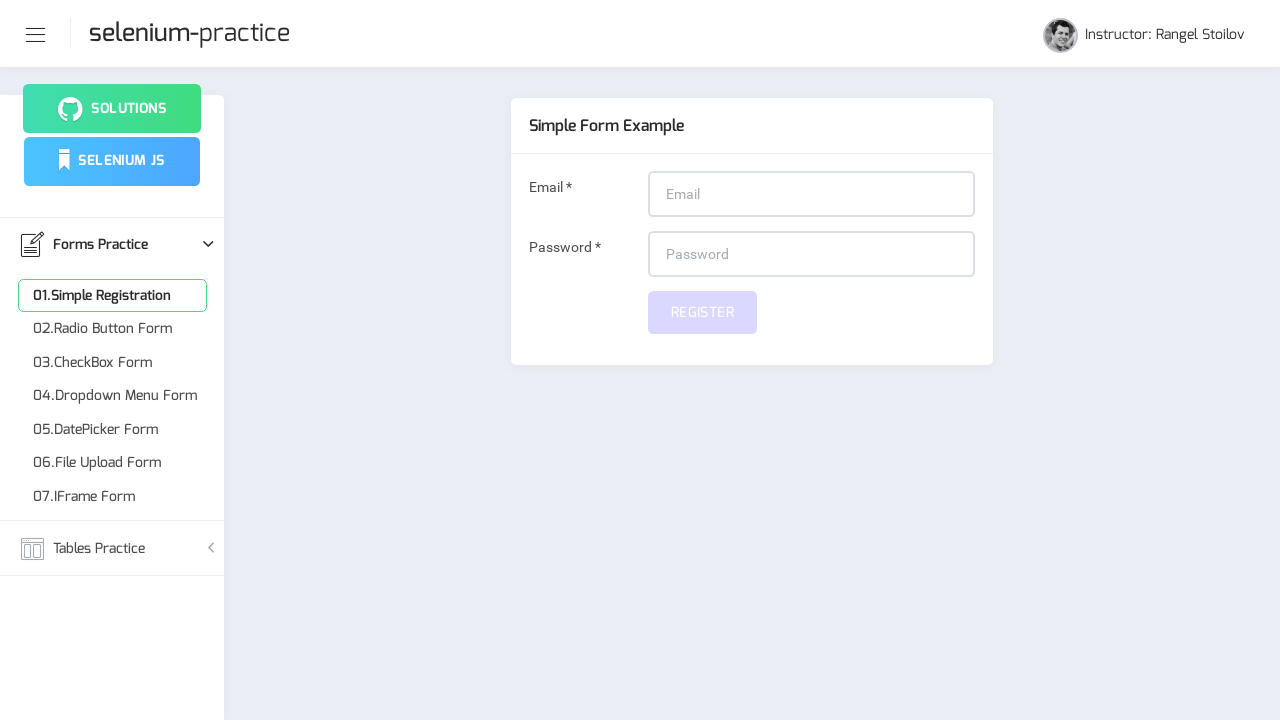

Filled email field with 'testuser456@gmail.com' on input#email
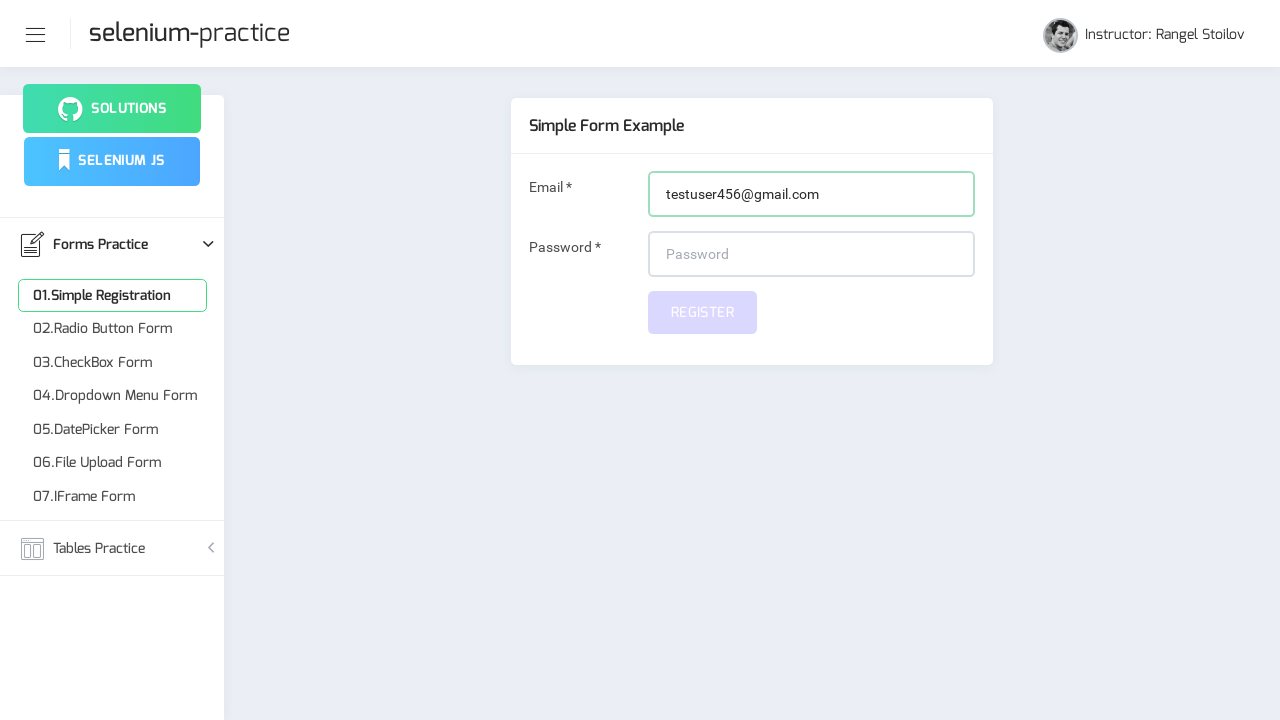

Filled password field with 'Pass123456' on input#password
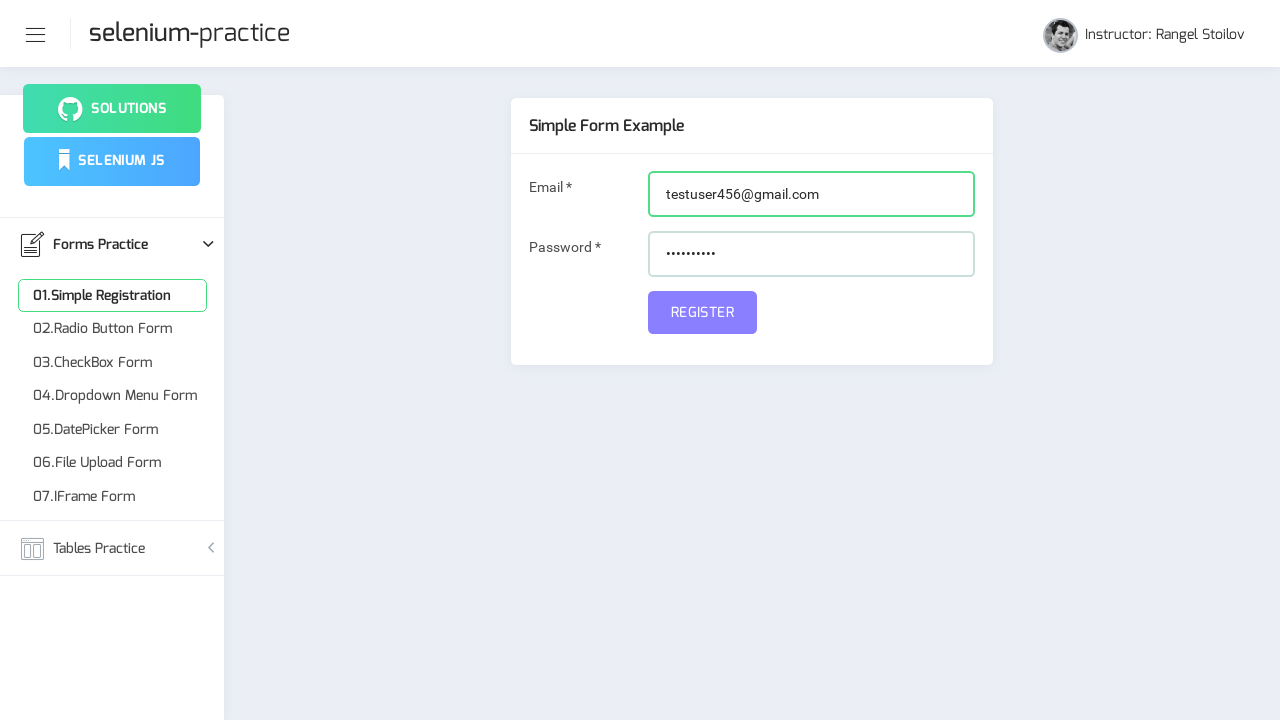

Clicked submit button to complete registration at (702, 312) on button#submit
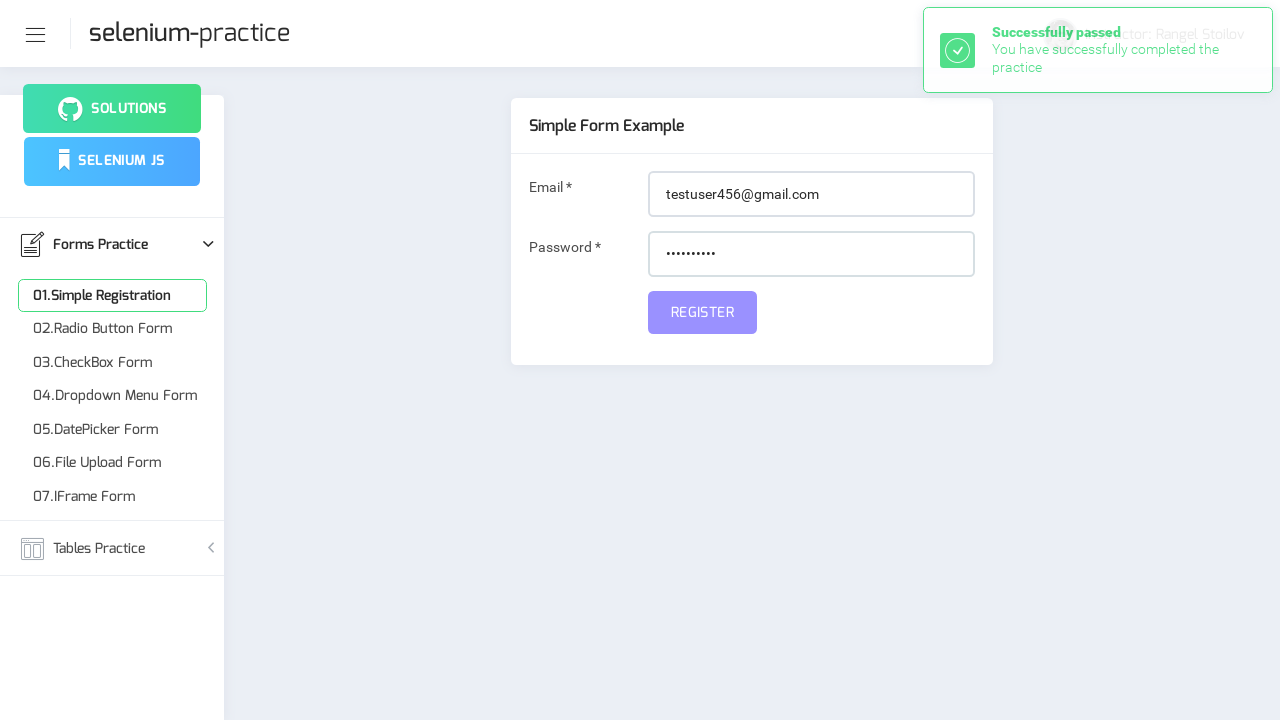

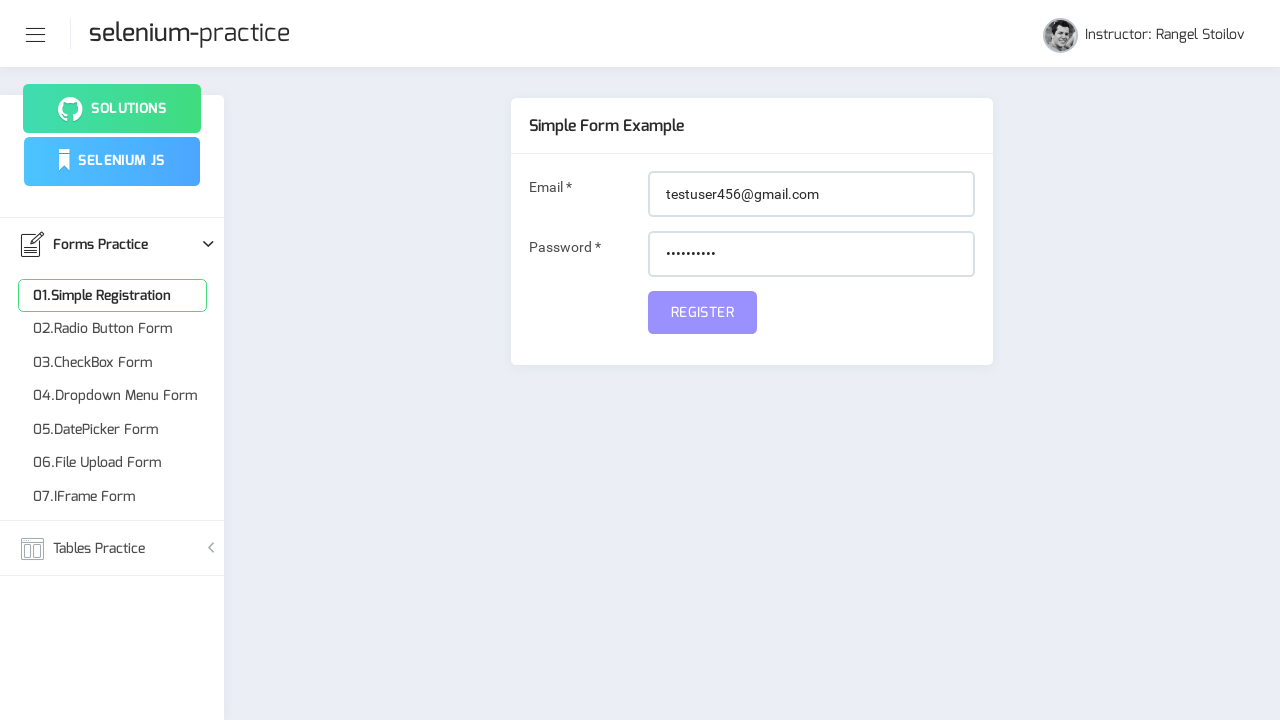